Tests that the SiriusXM homepage loads correctly by verifying the page title contains "SiriusXM"

Starting URL: https://www.siriusxm.com/

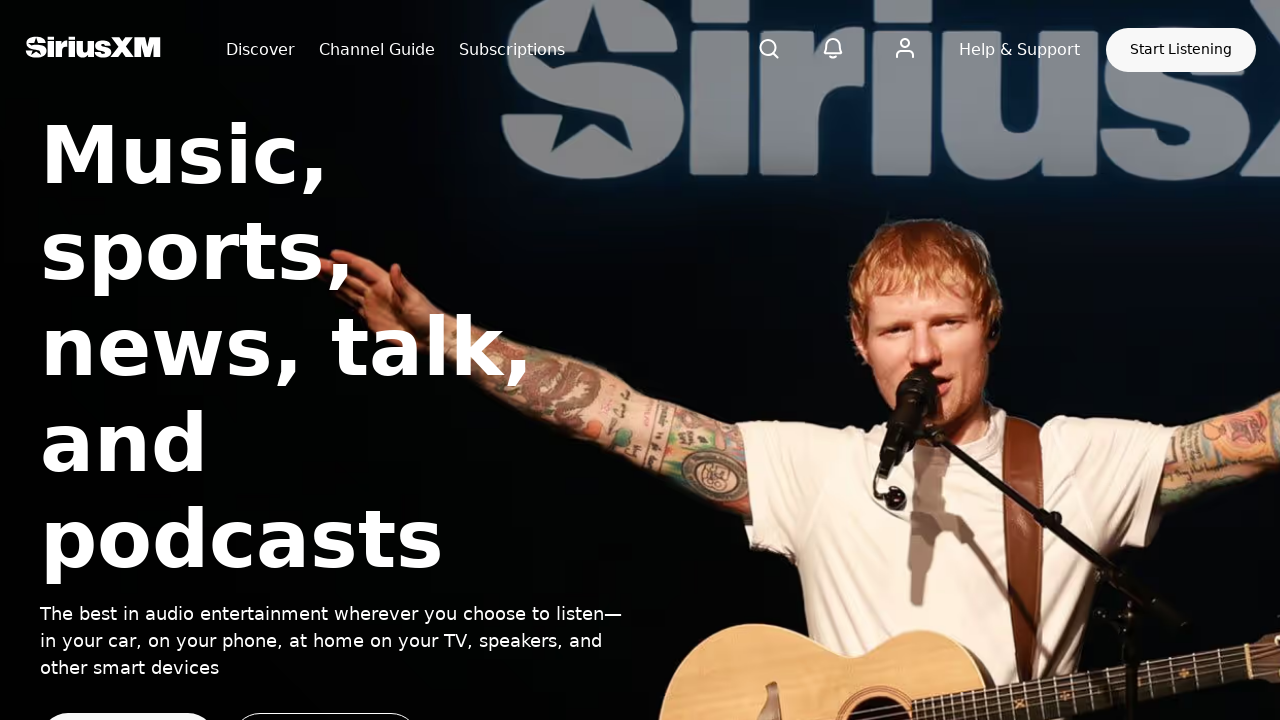

Navigated to SiriusXM homepage
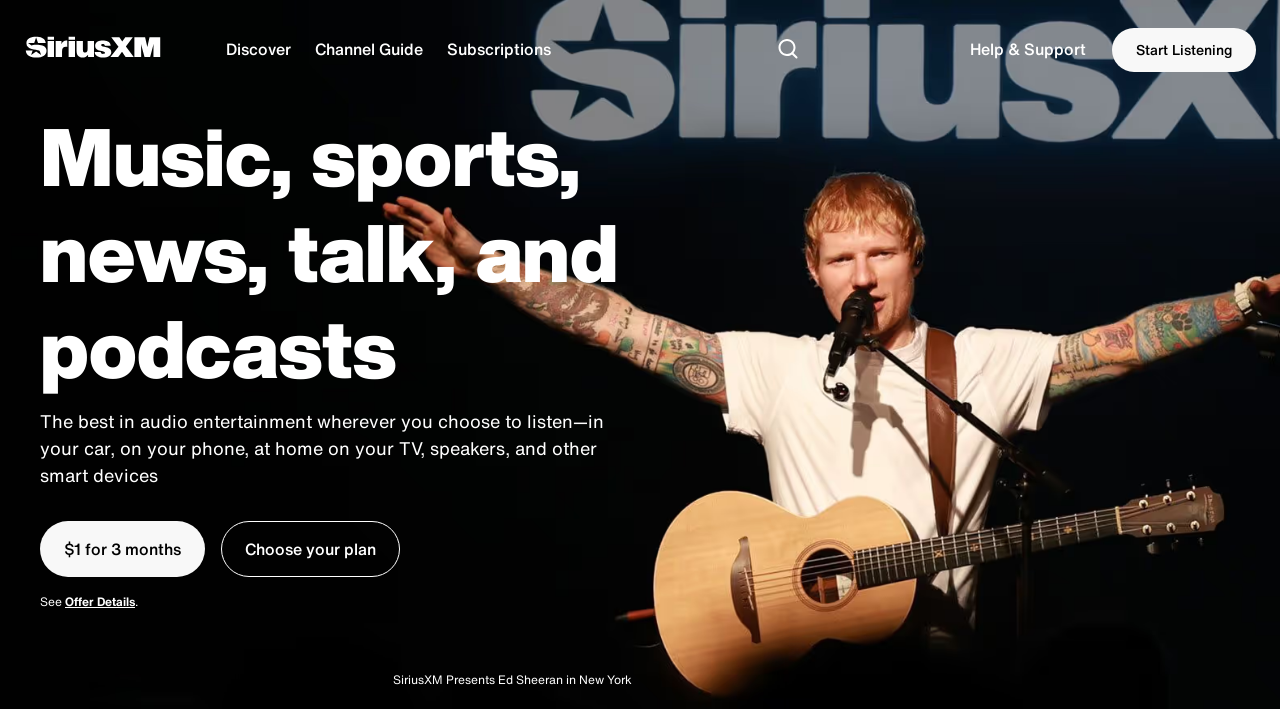

Verified page title contains 'SiriusXM'
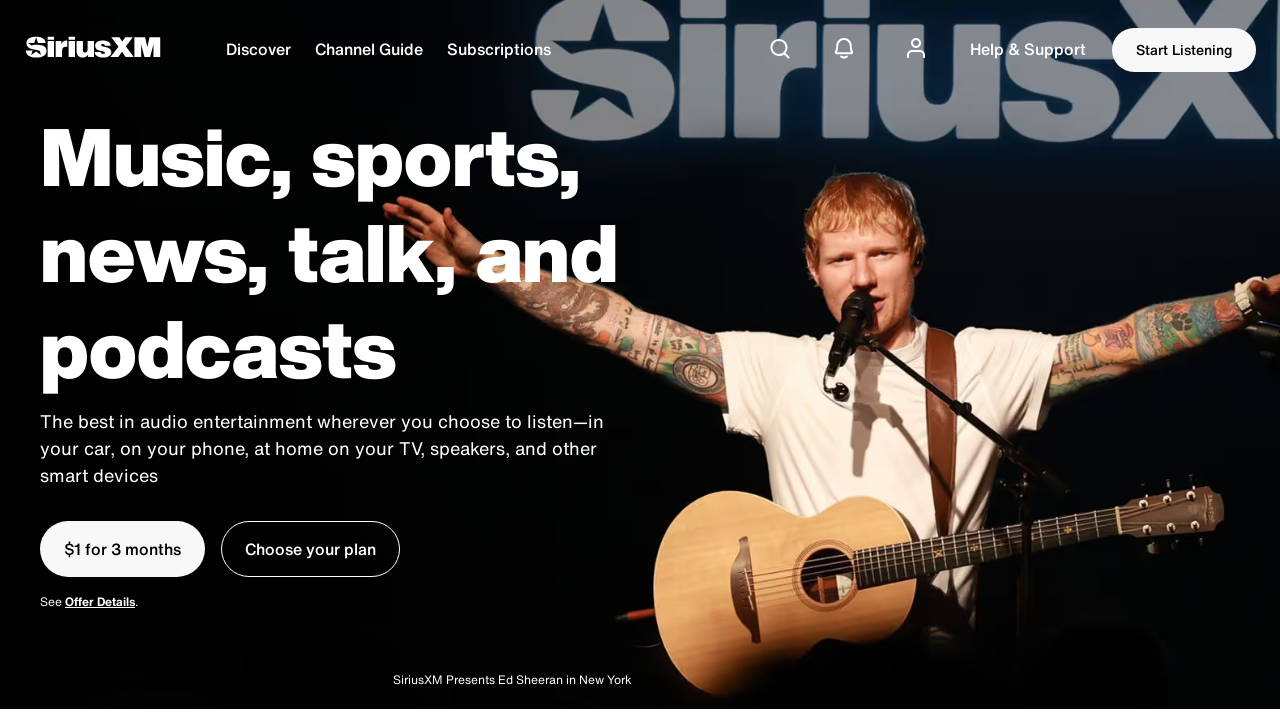

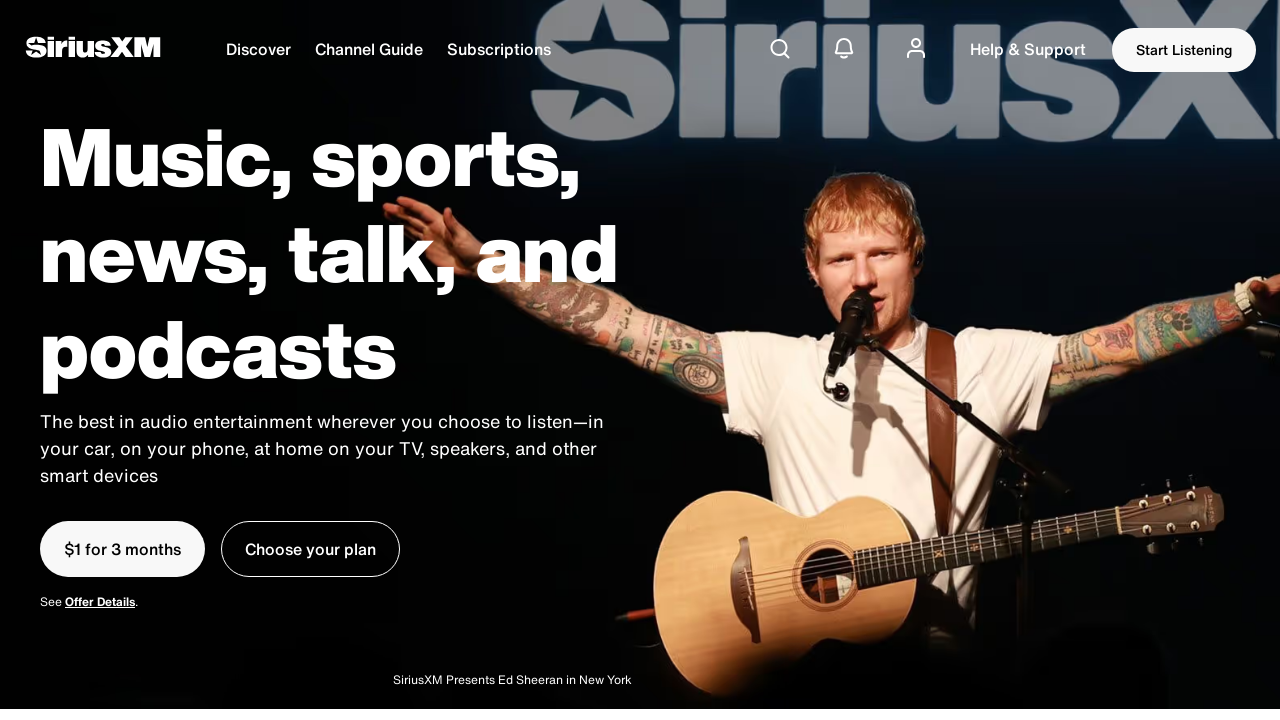